Tests the Text Box element on demoqa.com by navigating to the Elements section, selecting Text Box, and filling in a username field with a randomly generated name.

Starting URL: https://demoqa.com

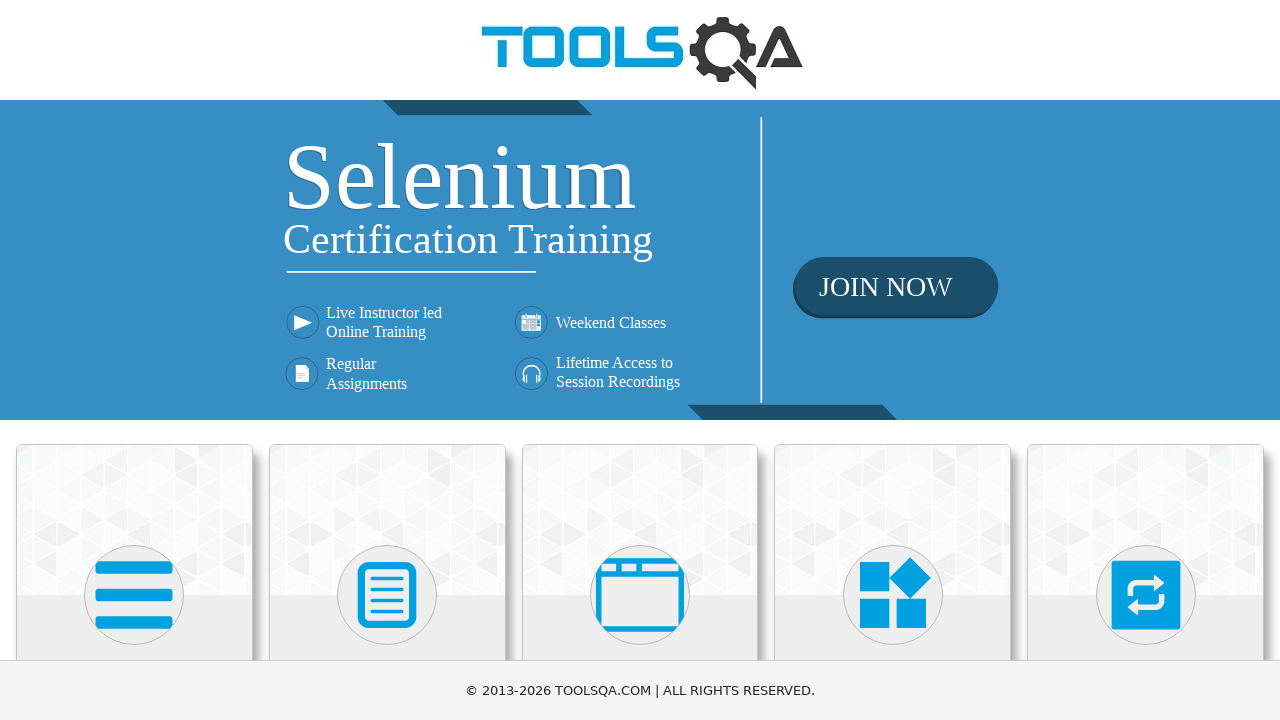

Clicked on Elements section at (134, 508) on xpath=//*[.='Elements']
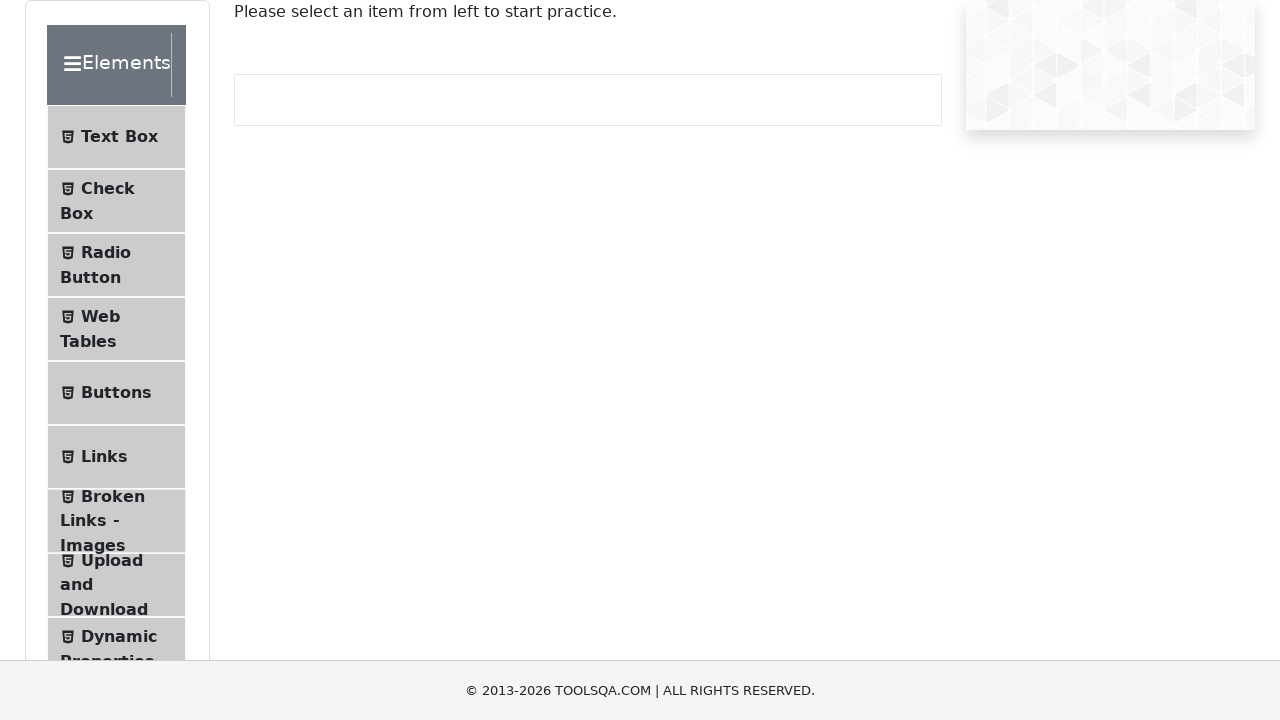

Clicked on Text Box element at (116, 137) on xpath=//*[.='Text Box']
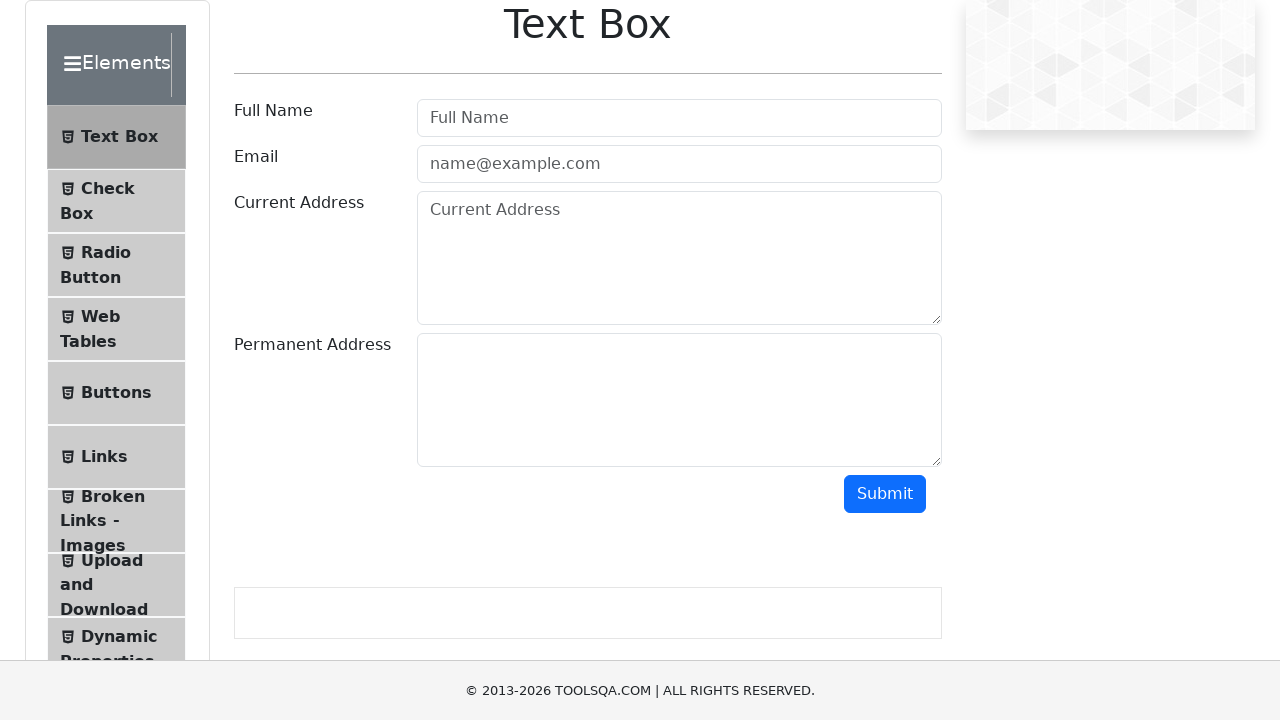

Filled username field with 'Margaret Thompson' on #userName
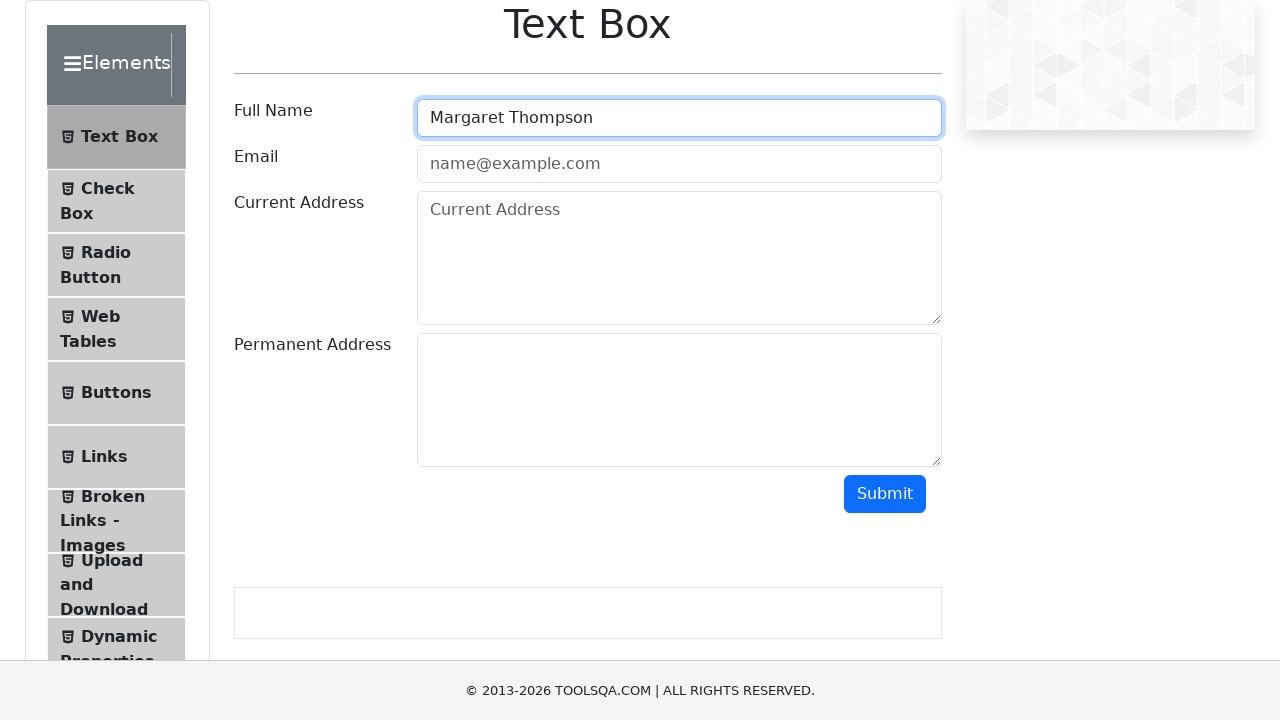

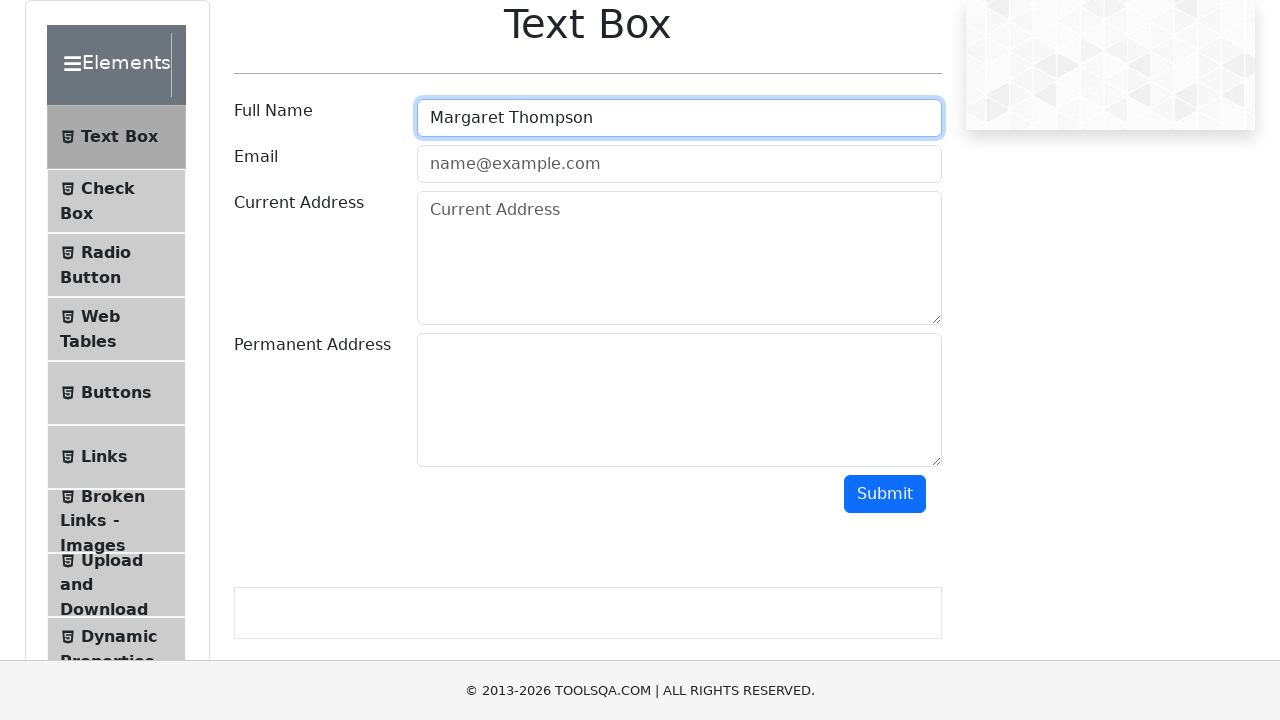